Tests iframe switching functionality by navigating into an iframe to click a button, then switching back to the main page to click a menu button

Starting URL: https://www.w3schools.com/js/tryit.asp?filename=tryjs_myfirst

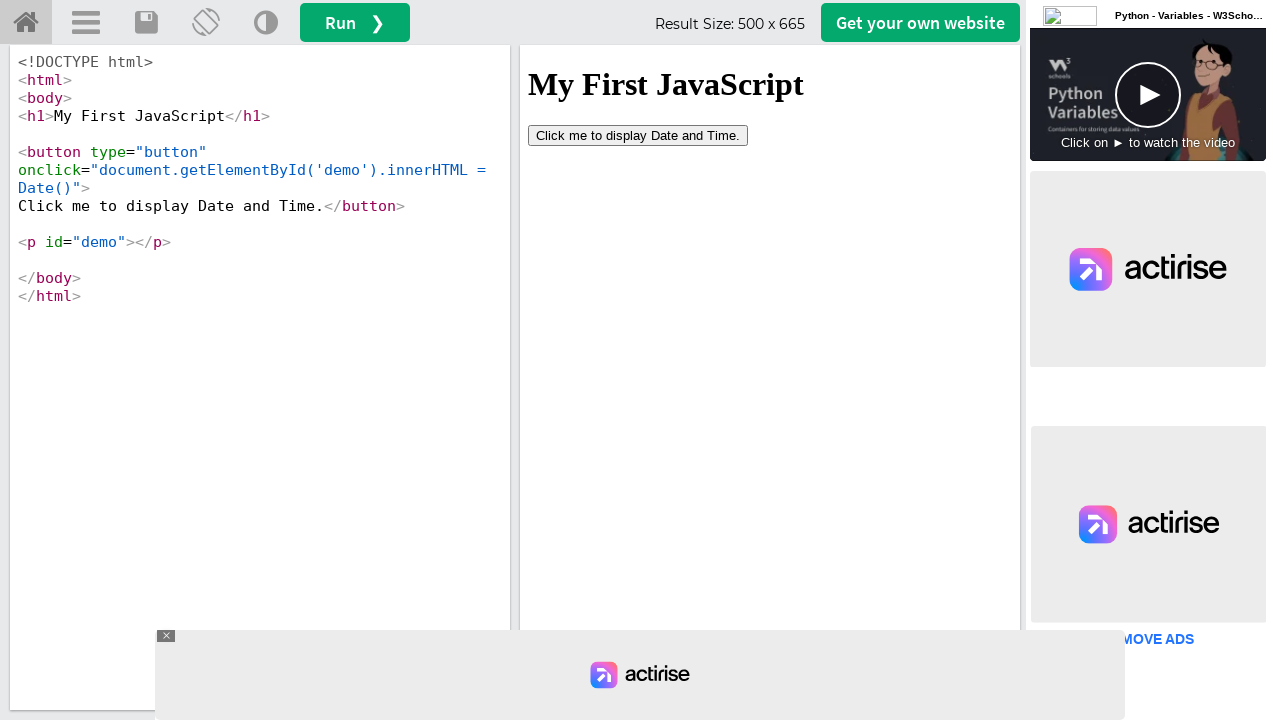

Located iframe with ID 'iframeResult'
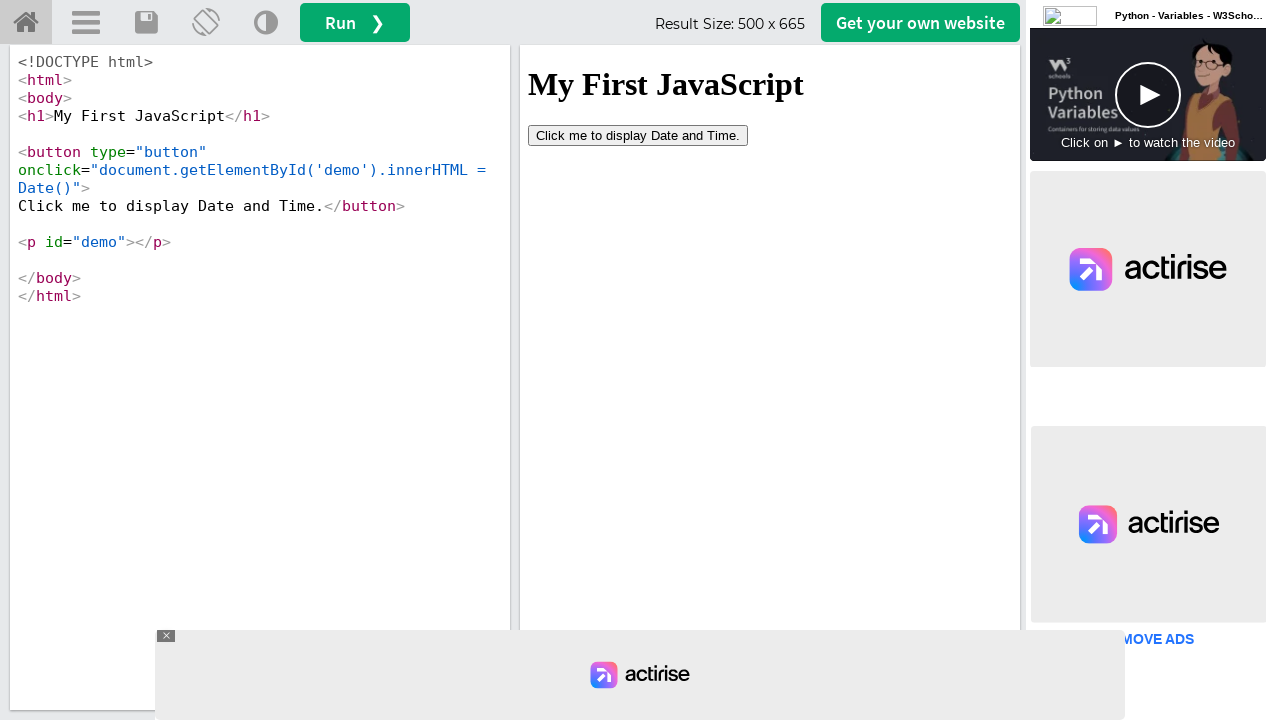

Clicked 'Click me' button inside the iframe at (638, 135) on #iframeResult >> internal:control=enter-frame >> xpath=//button[contains(text(),
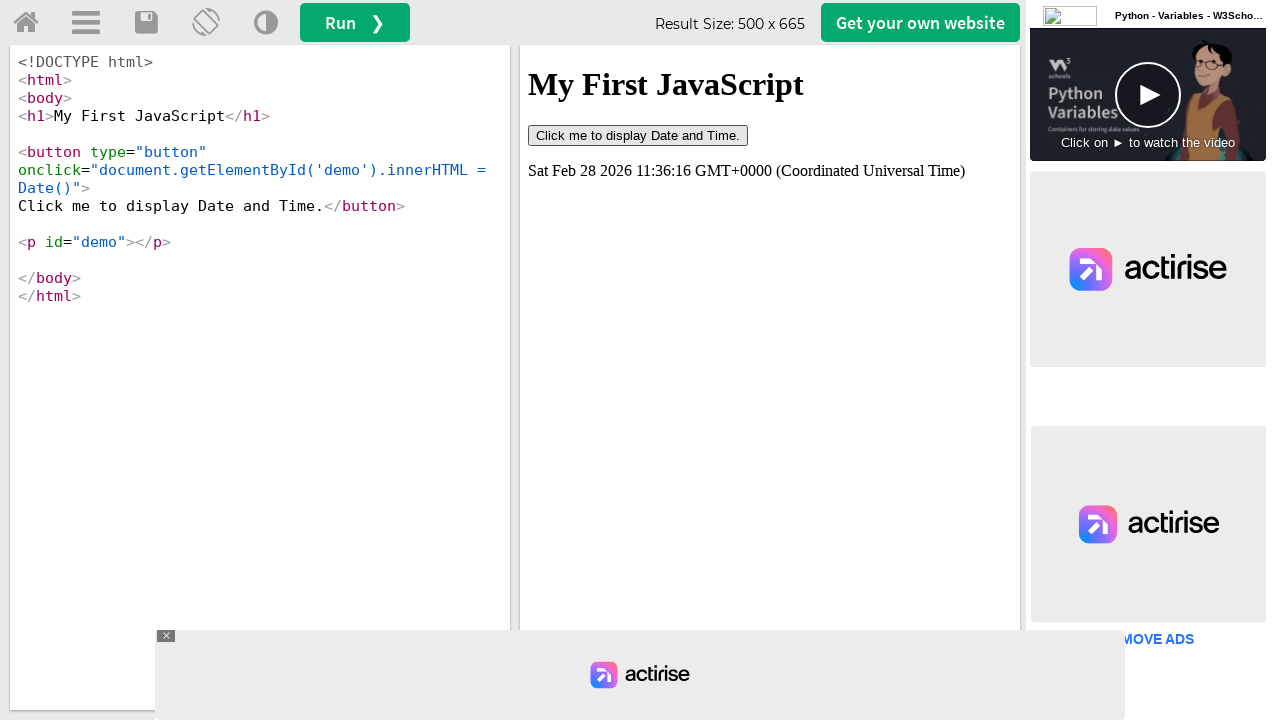

Switched back to main page and clicked menu button at (86, 23) on a#menuButton
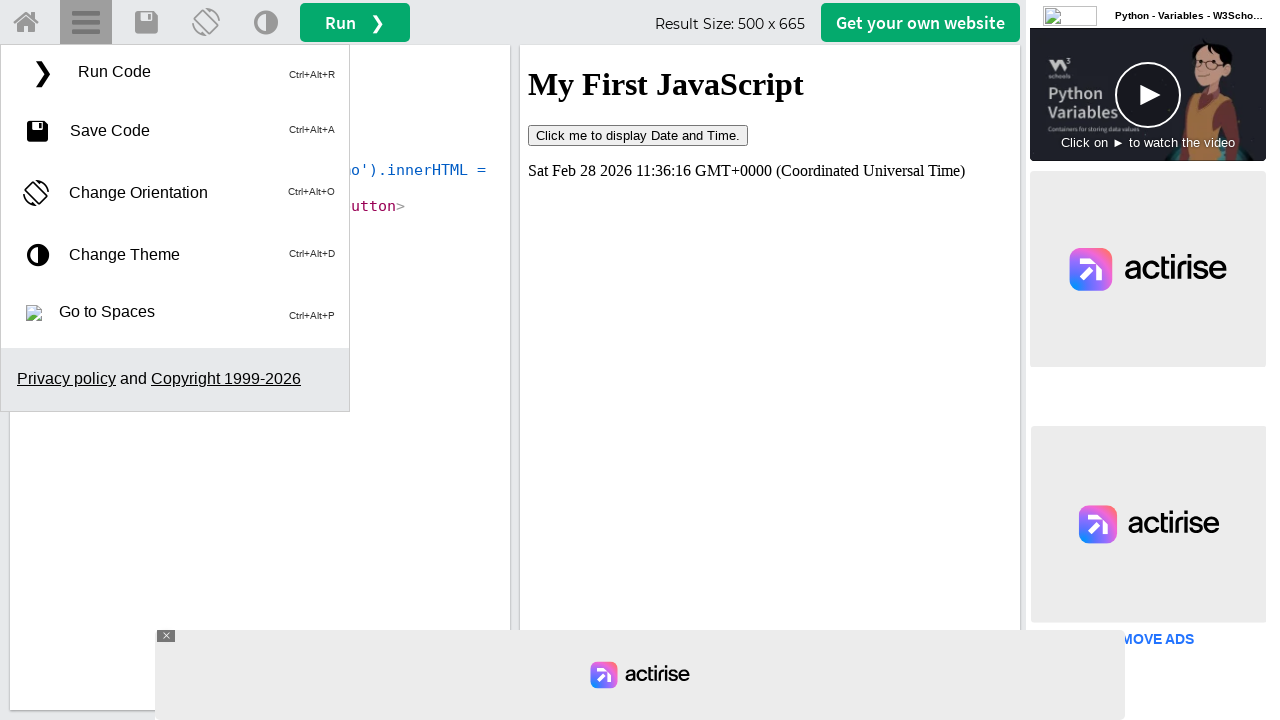

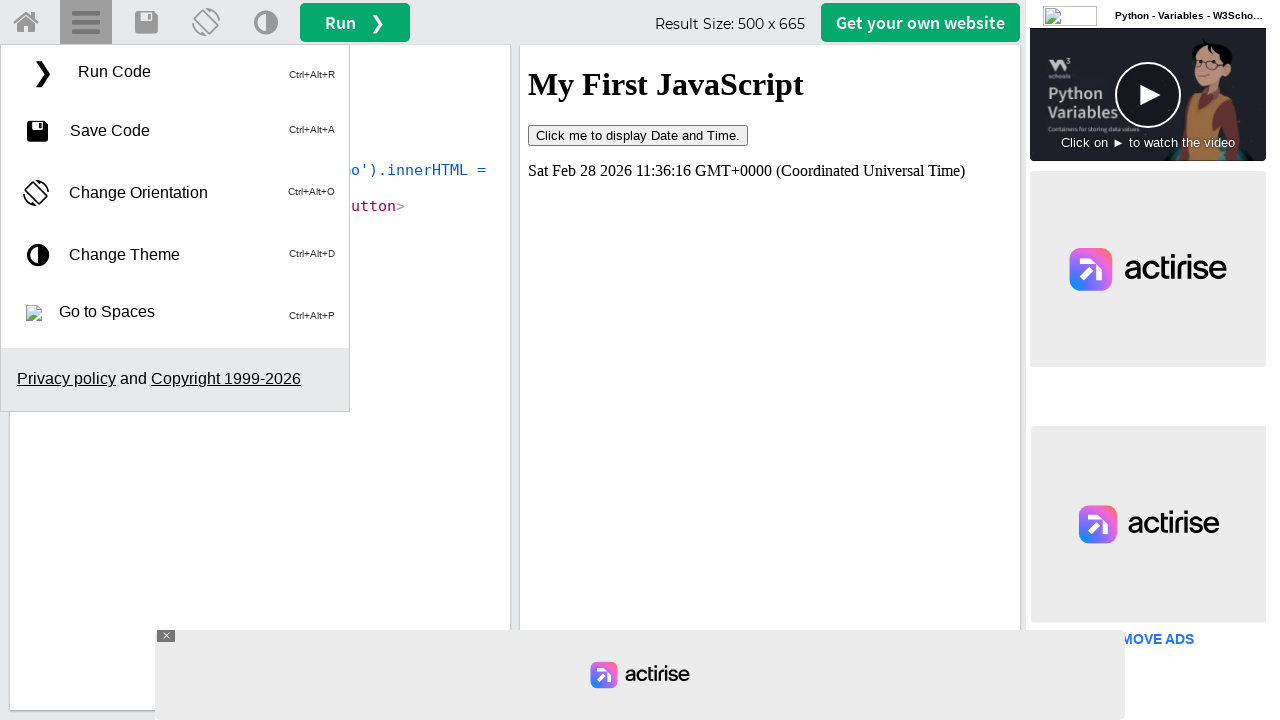